Tests product search functionality on a grocery shopping site by typing a search term, verifying the number of products displayed, and adding a product to cart

Starting URL: https://rahulshettyacademy.com/seleniumPractise/#/

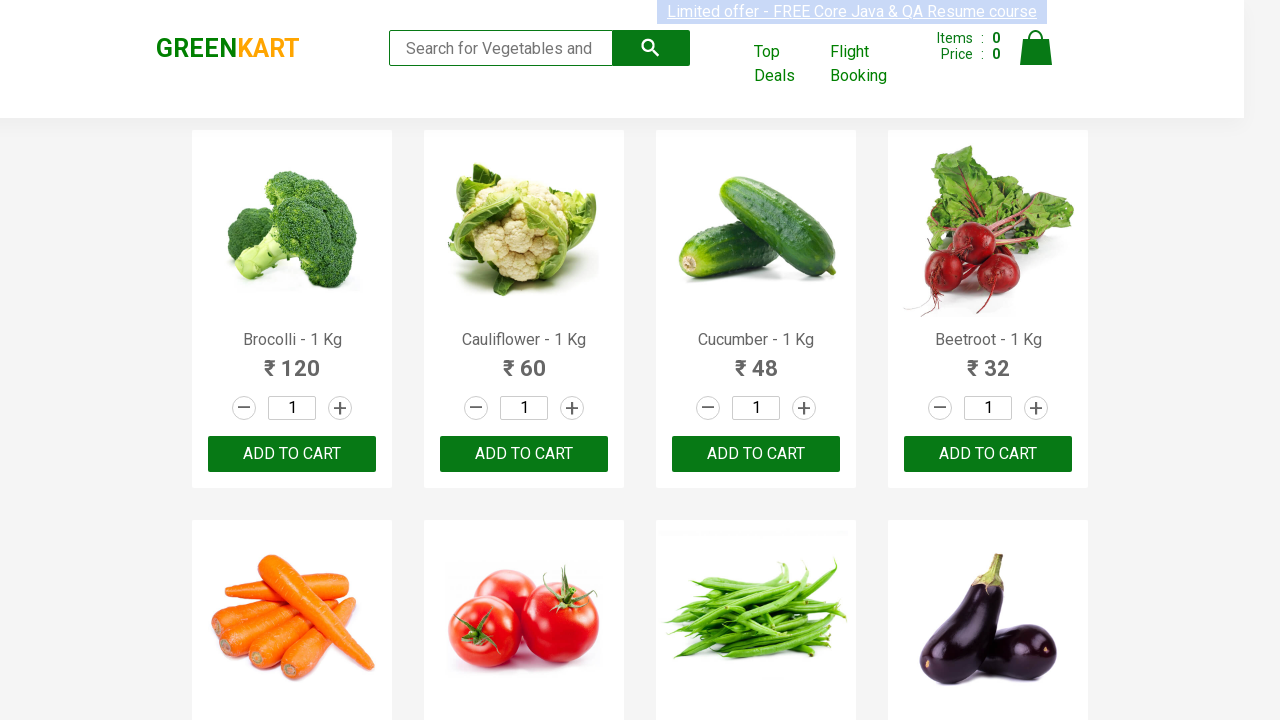

Filled search box with 'ca' on .search-keyword
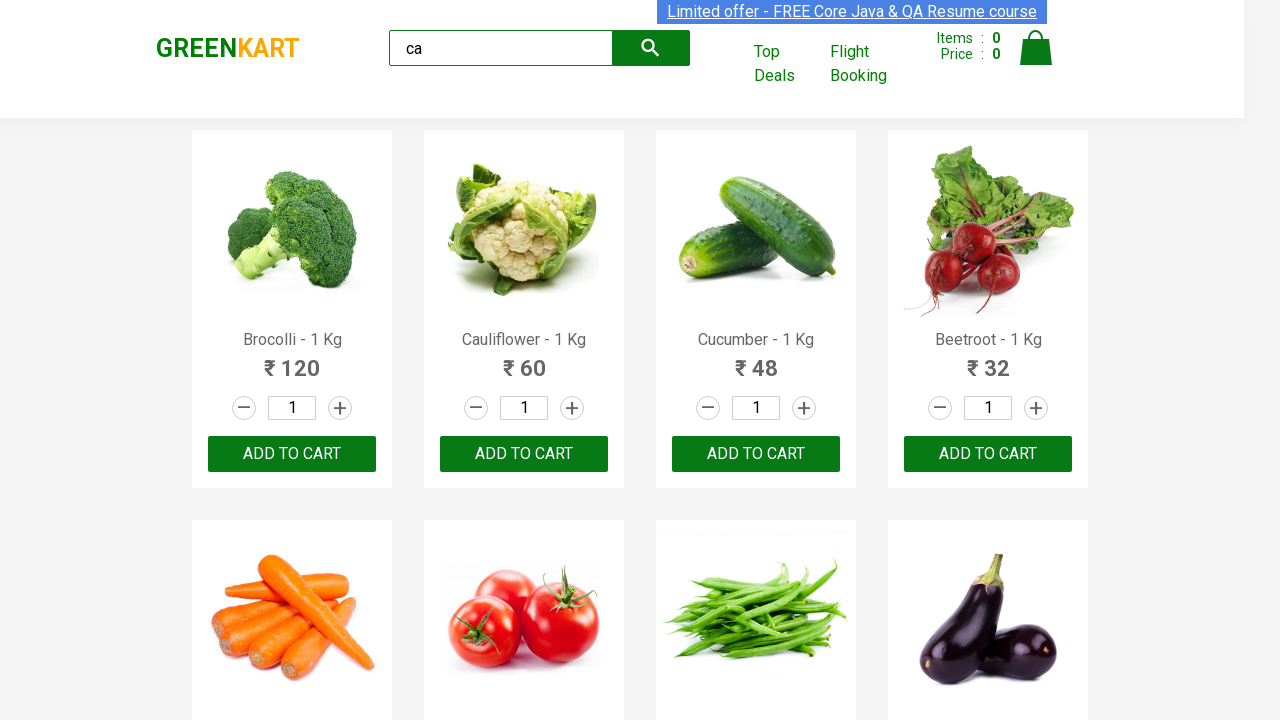

Product elements loaded after search
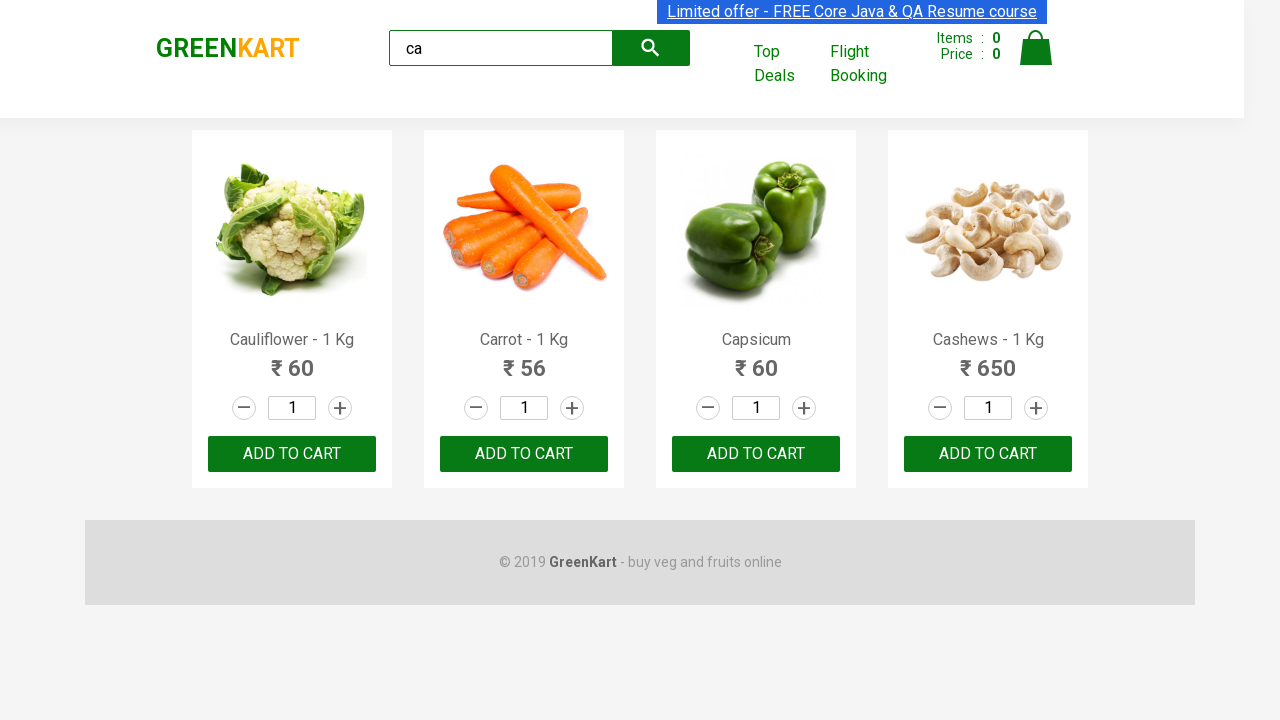

Verified products are displayed in products container
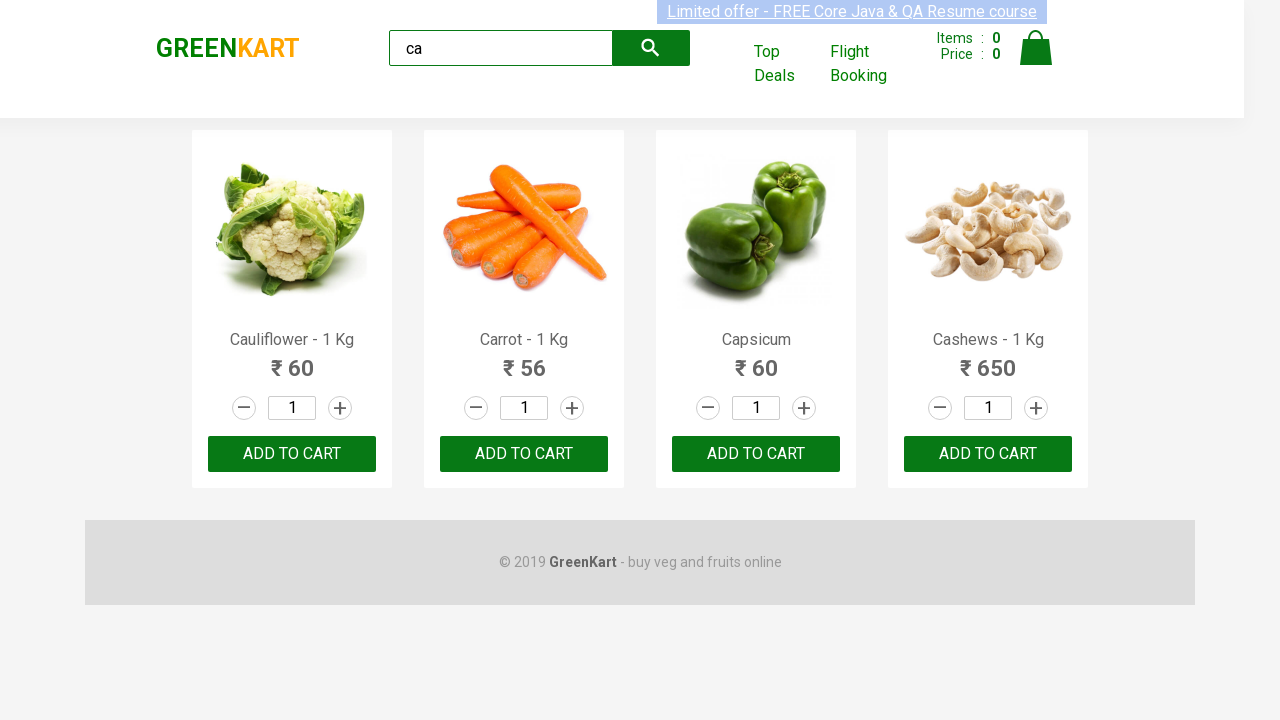

Clicked 'ADD TO CART' button on third product at (756, 454) on .products .product >> nth=2 >> text=ADD TO CART
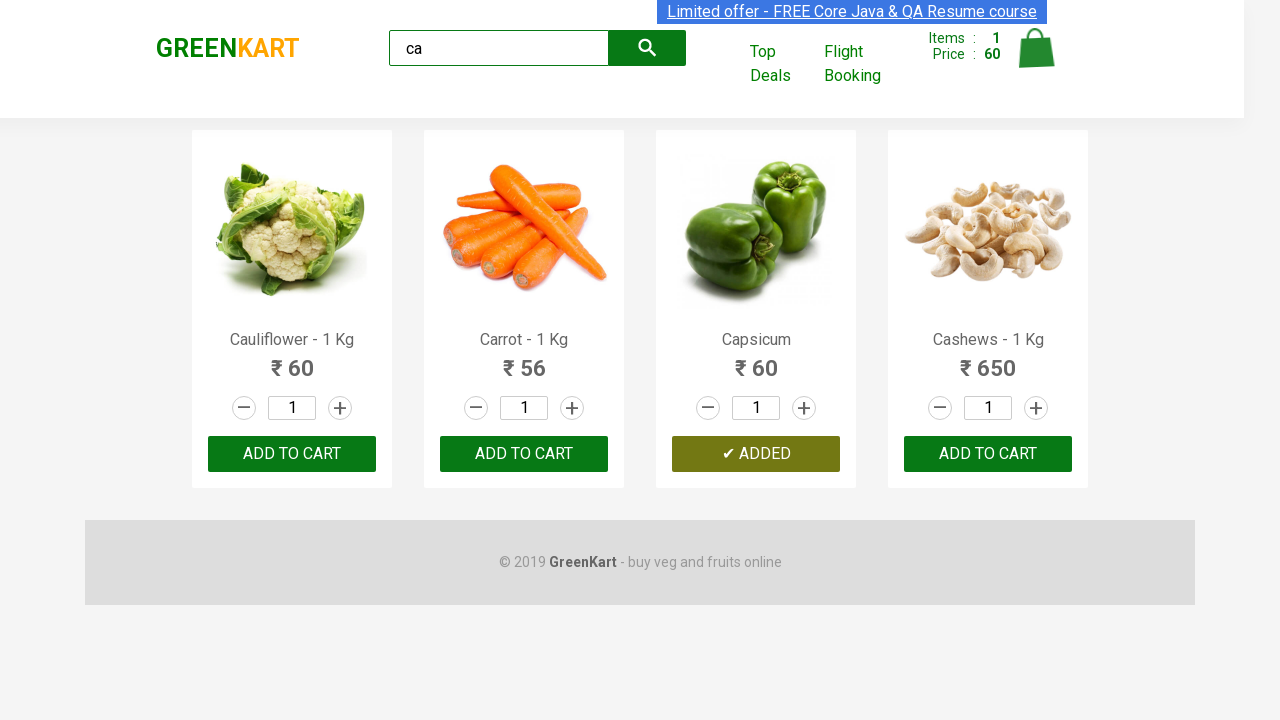

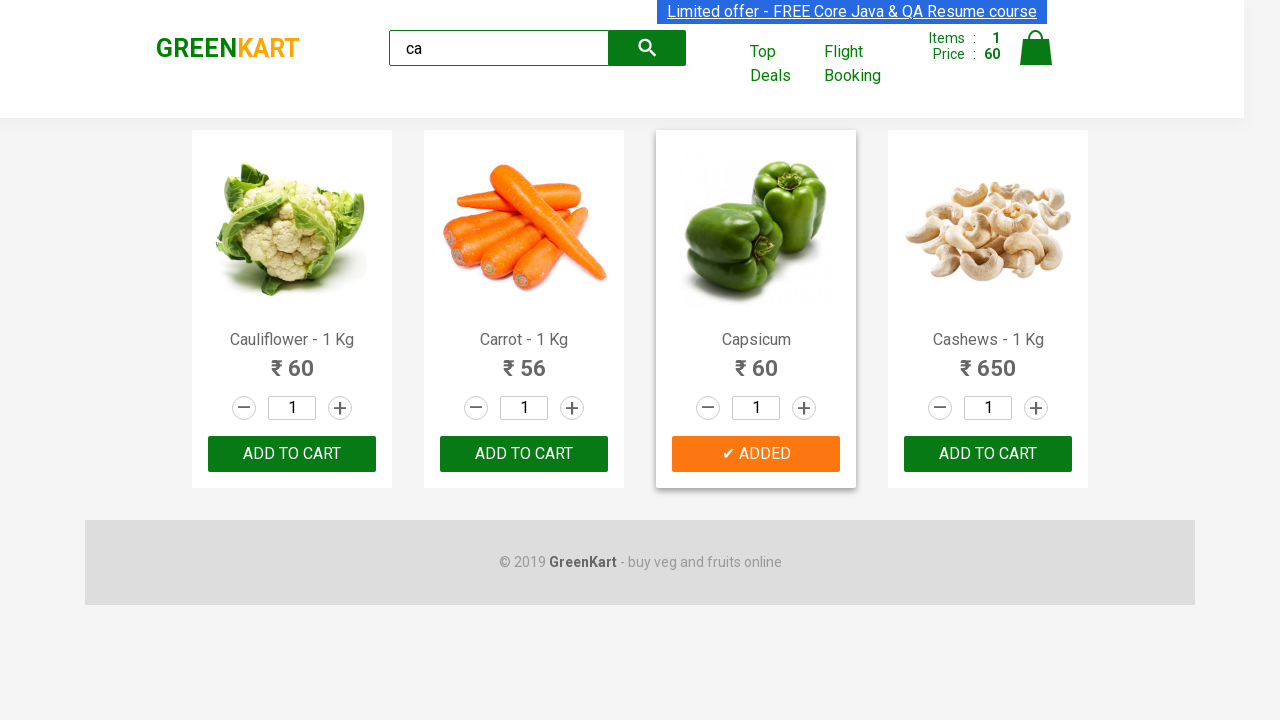